Tests that todo data persists after page reload.

Starting URL: https://demo.playwright.dev/todomvc

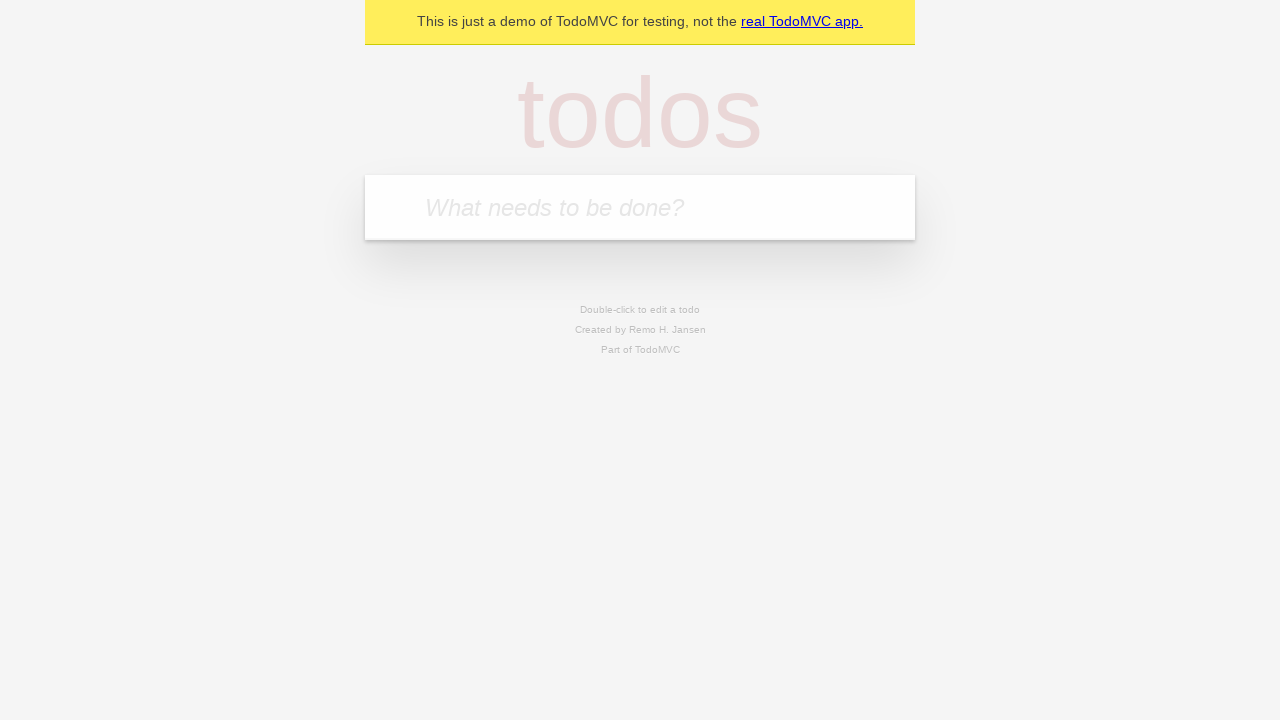

Filled todo input with 'buy some cheese' on internal:attr=[placeholder="What needs to be done?"i]
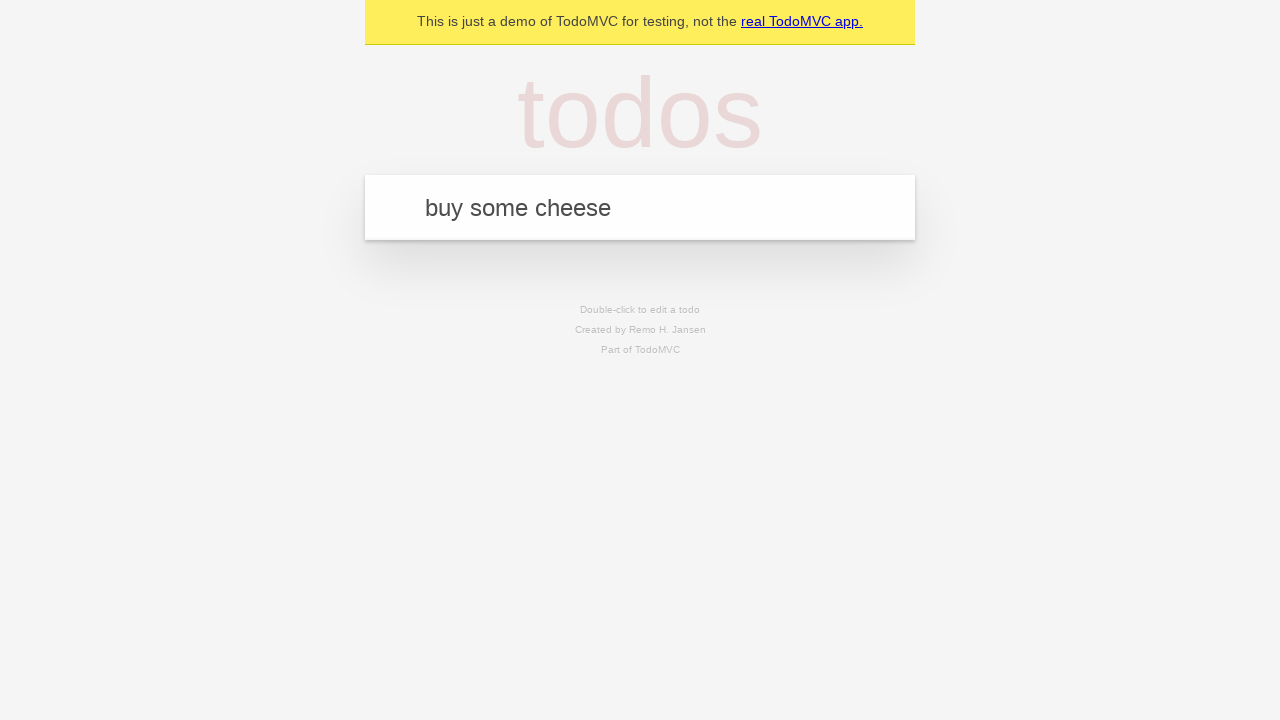

Pressed Enter to create todo 'buy some cheese' on internal:attr=[placeholder="What needs to be done?"i]
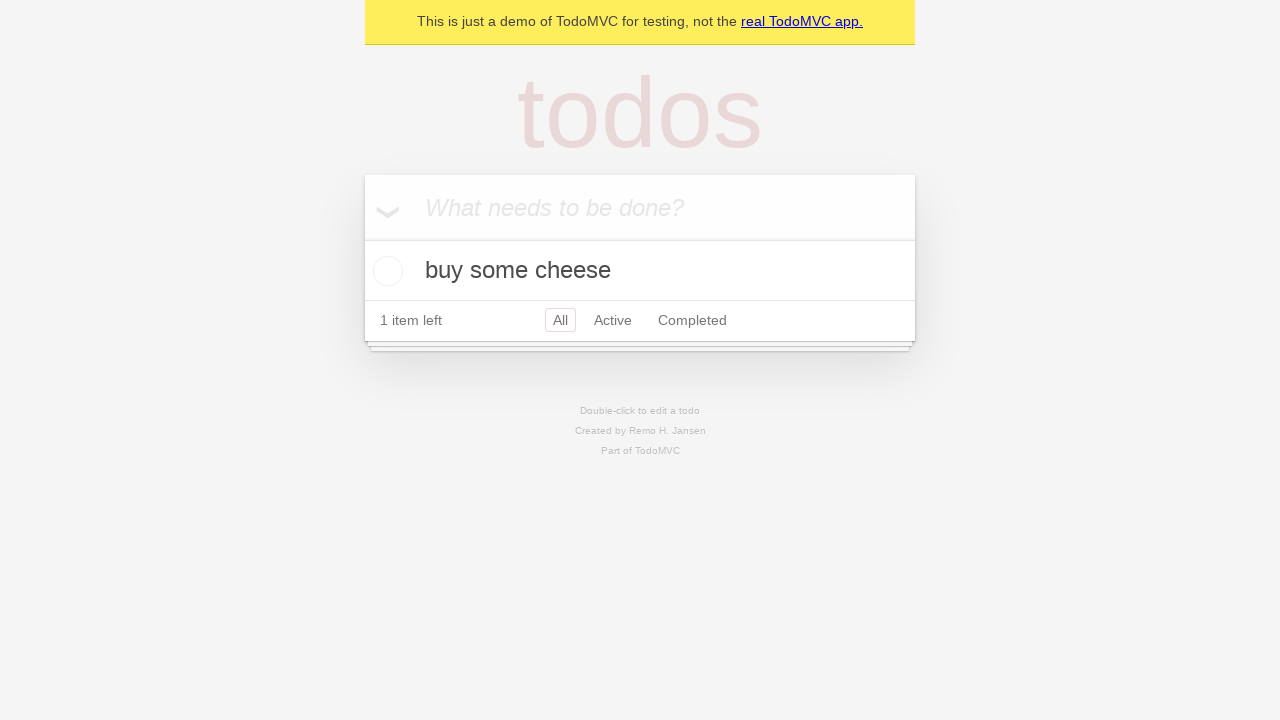

Filled todo input with 'feed the cat' on internal:attr=[placeholder="What needs to be done?"i]
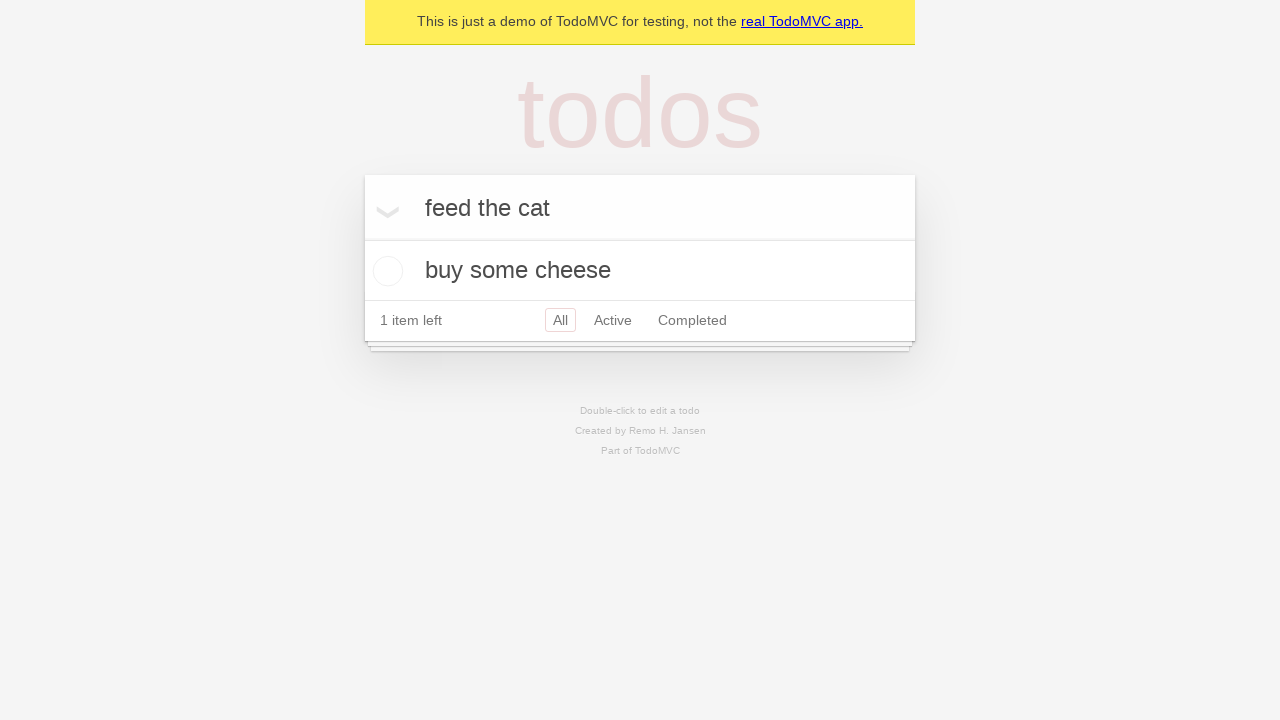

Pressed Enter to create todo 'feed the cat' on internal:attr=[placeholder="What needs to be done?"i]
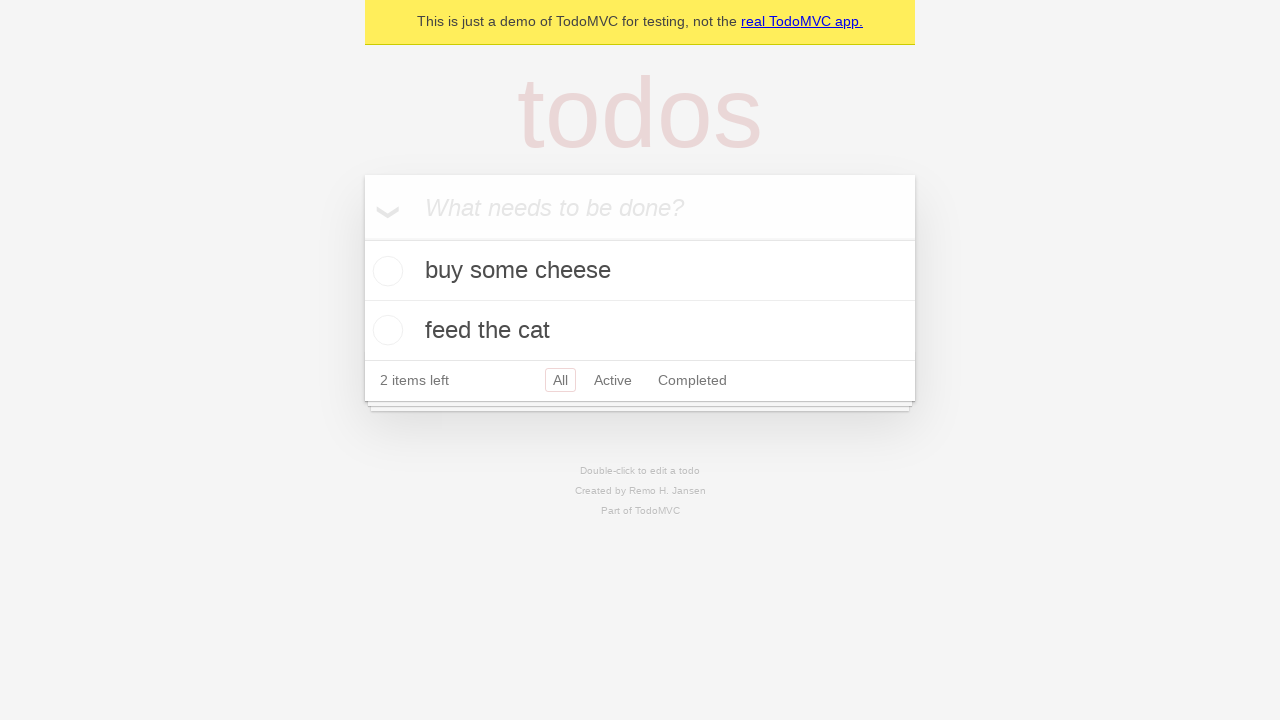

Located all todo items
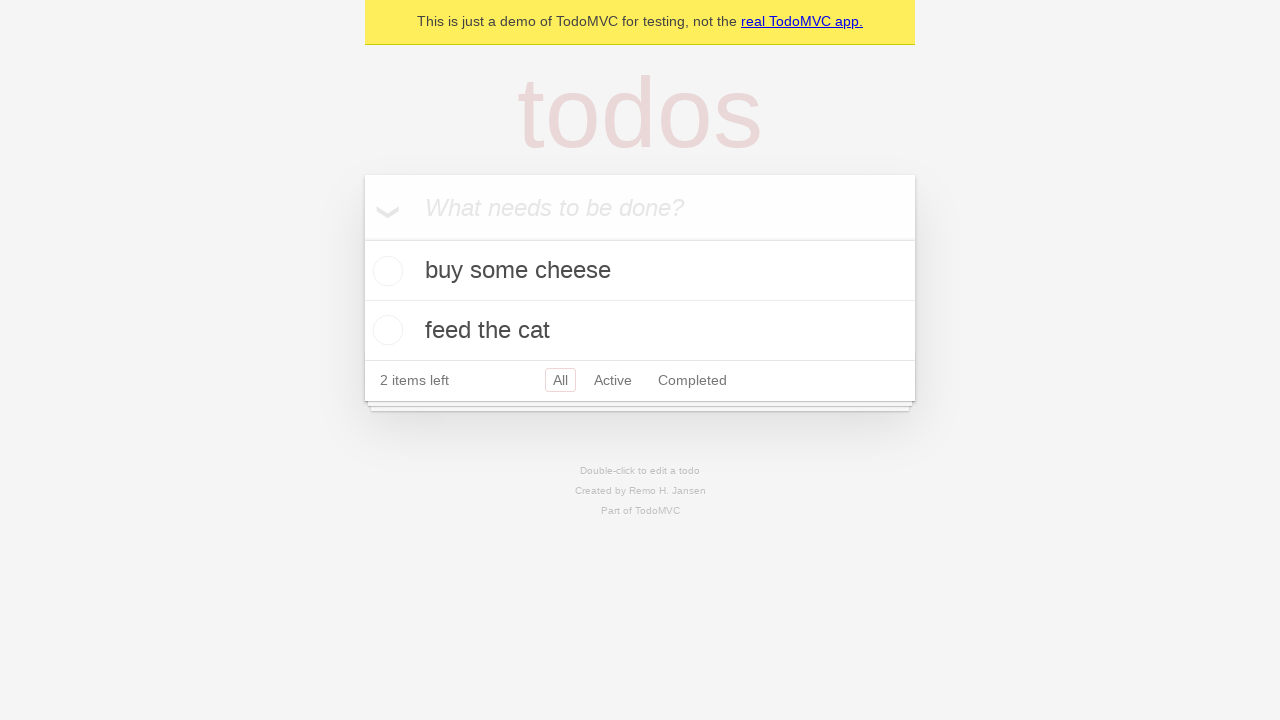

Checked the first todo item at (385, 271) on internal:testid=[data-testid="todo-item"s] >> nth=0 >> internal:role=checkbox
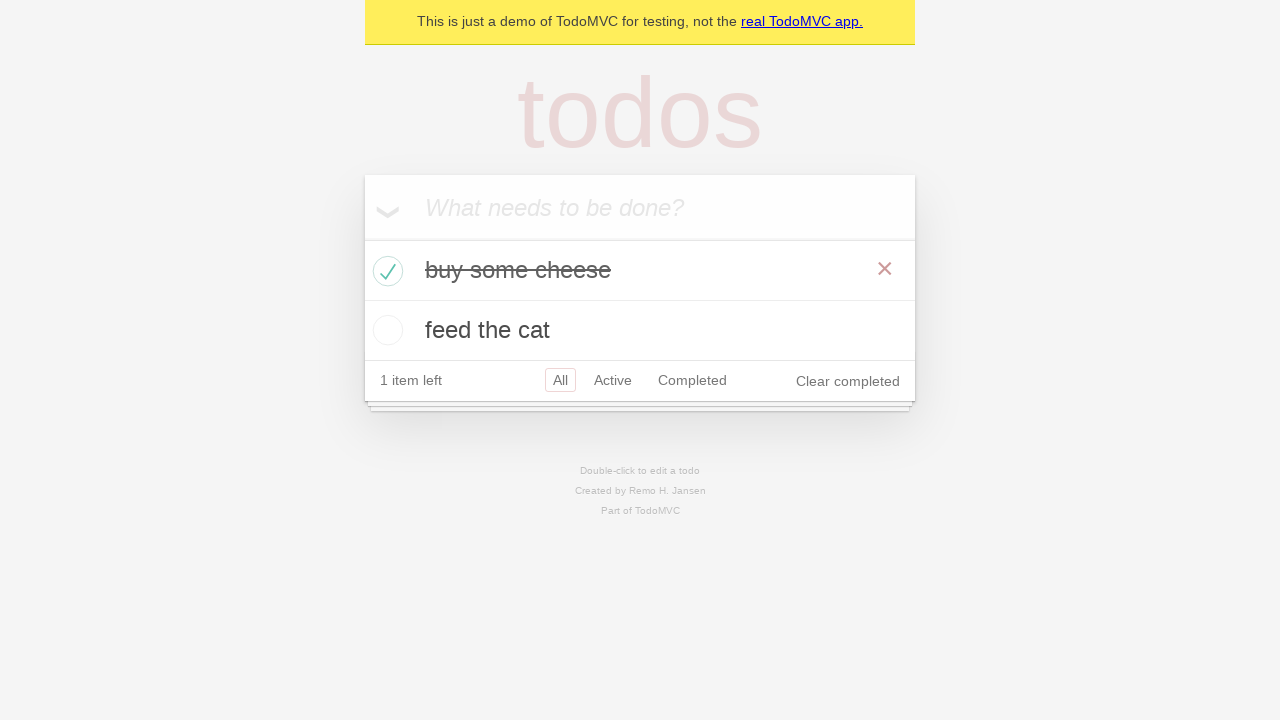

Reloaded the page to test data persistence
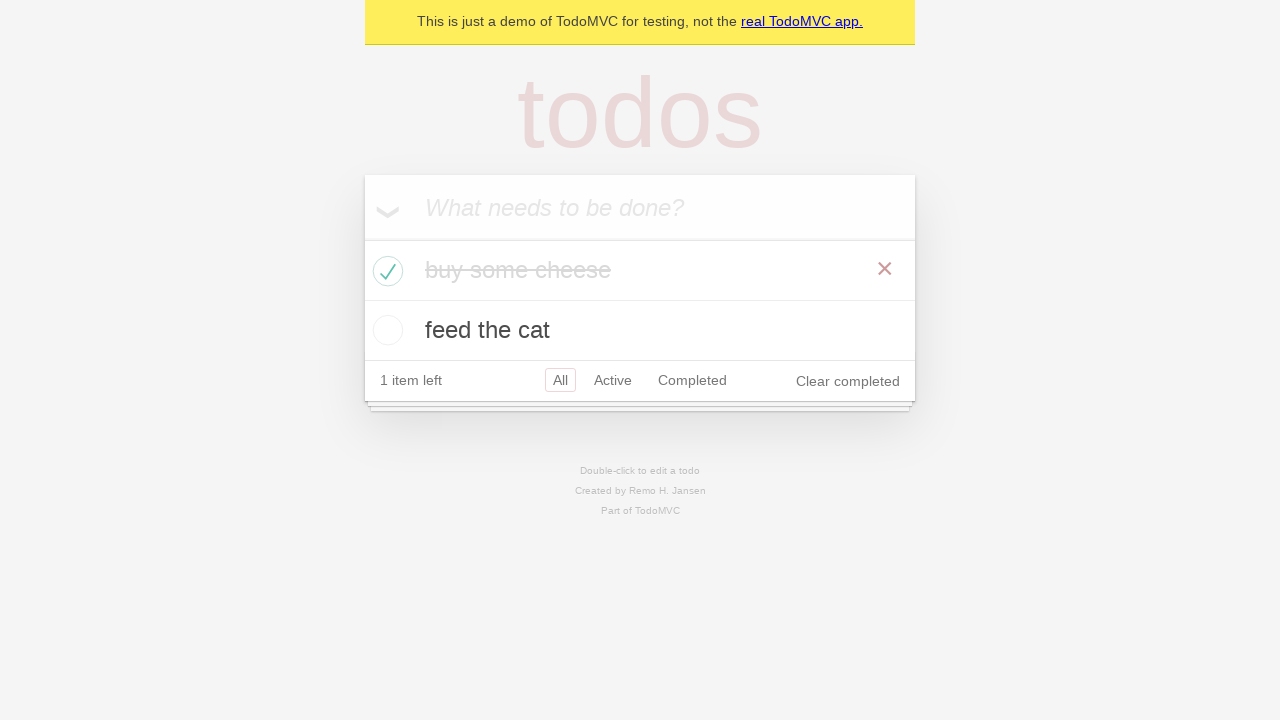

Waited for todo items to load after page reload
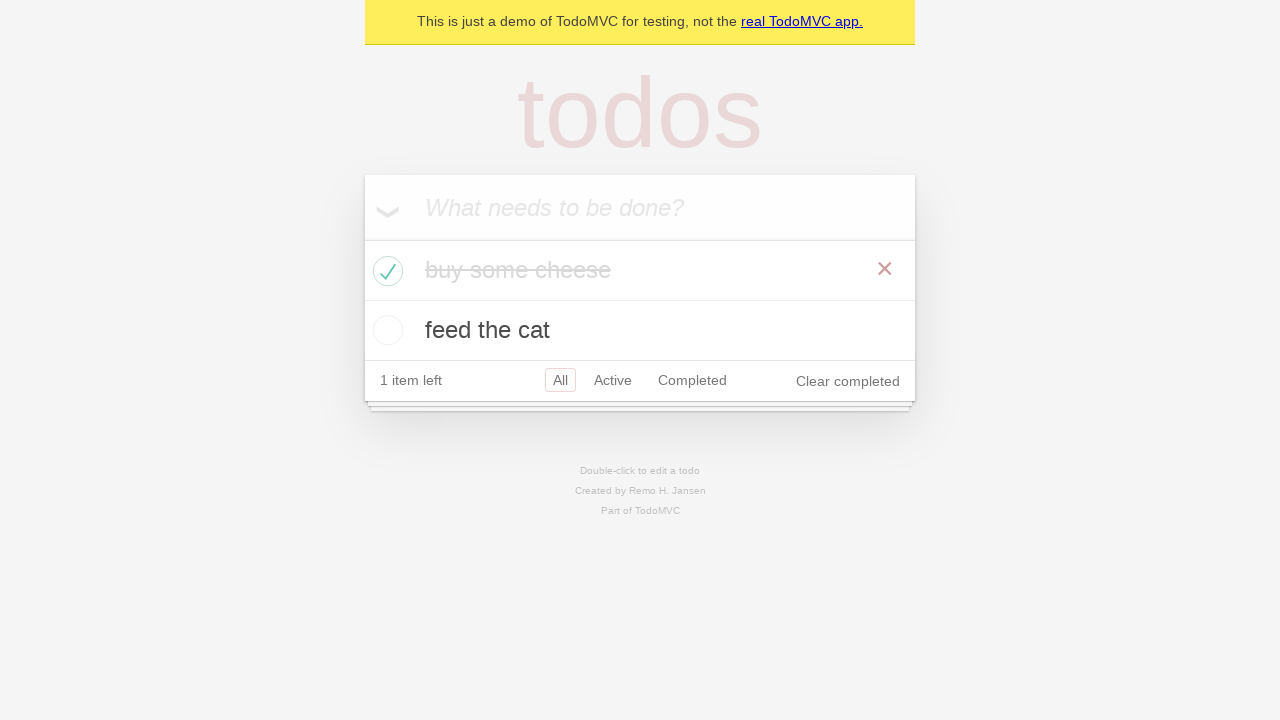

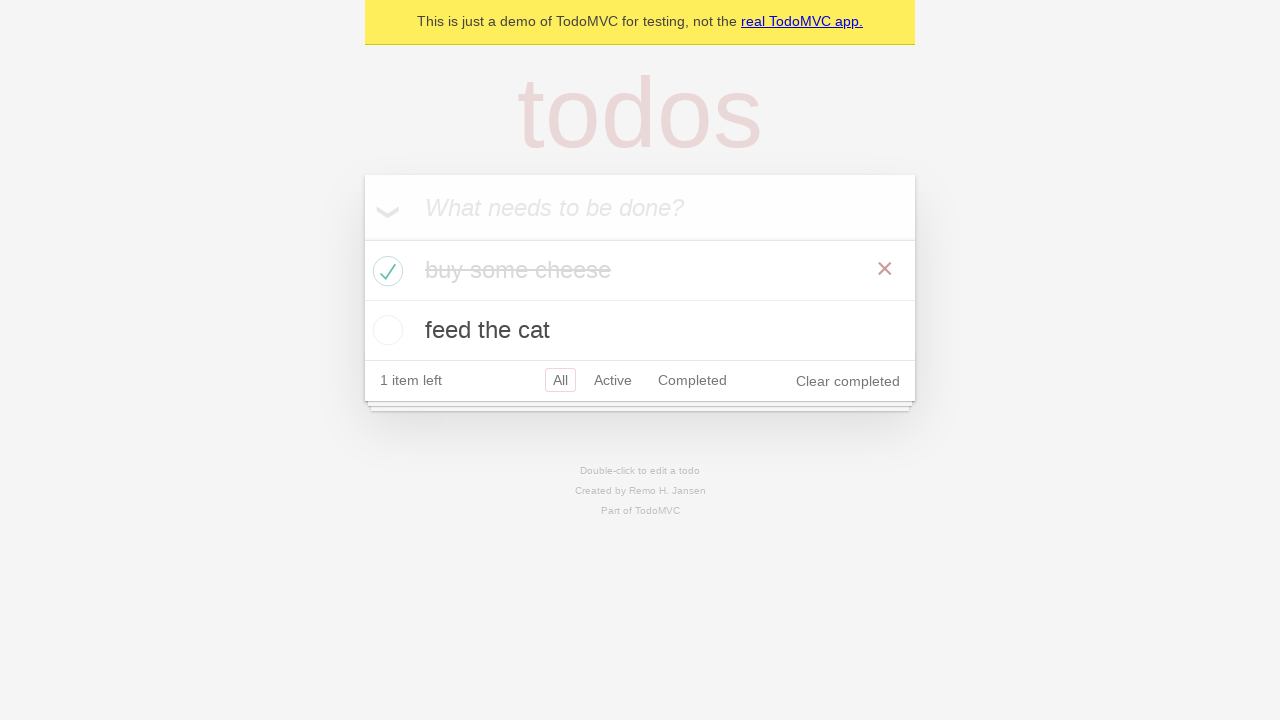